Tests JavaScript Prompt alert by clicking the third alert button, entering text "Abdullah" into the prompt, accepting it, and verifying the result contains the entered text

Starting URL: https://the-internet.herokuapp.com/javascript_alerts

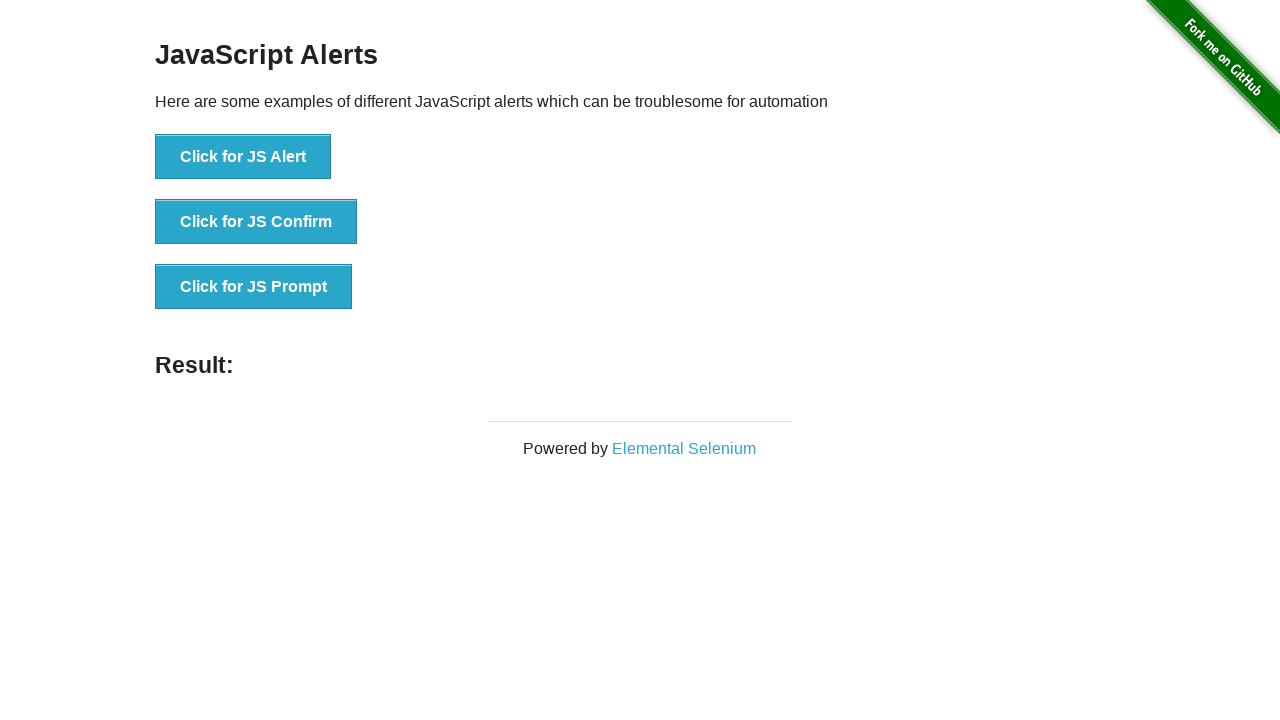

Set up dialog handler to accept prompt with 'Abdullah'
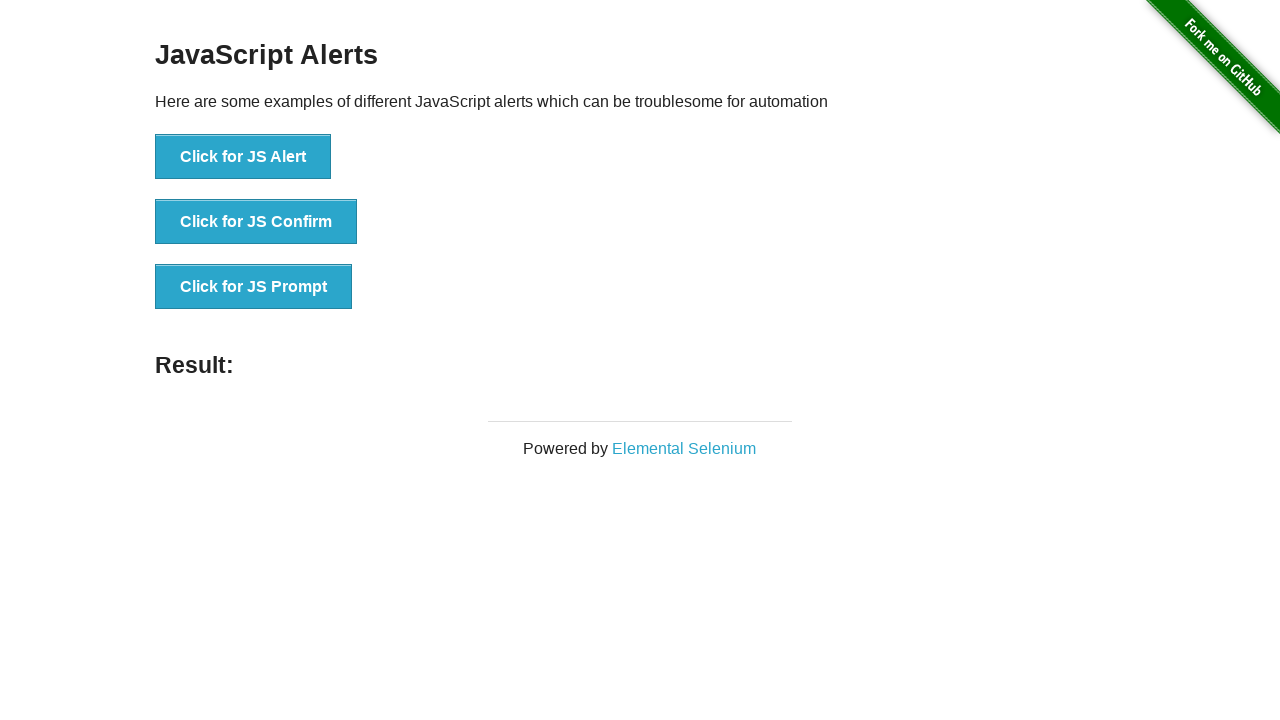

Clicked the JS Prompt button at (254, 287) on xpath=//*[text()='Click for JS Prompt']
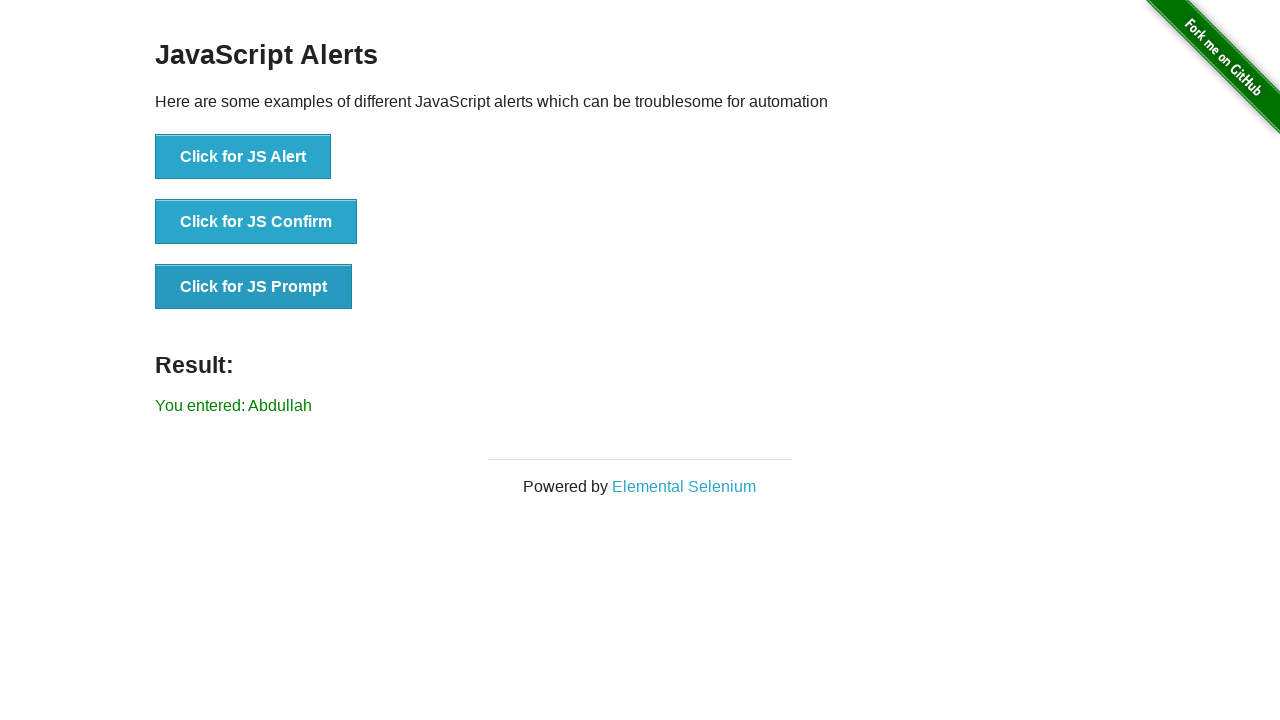

Result element loaded after prompt was accepted
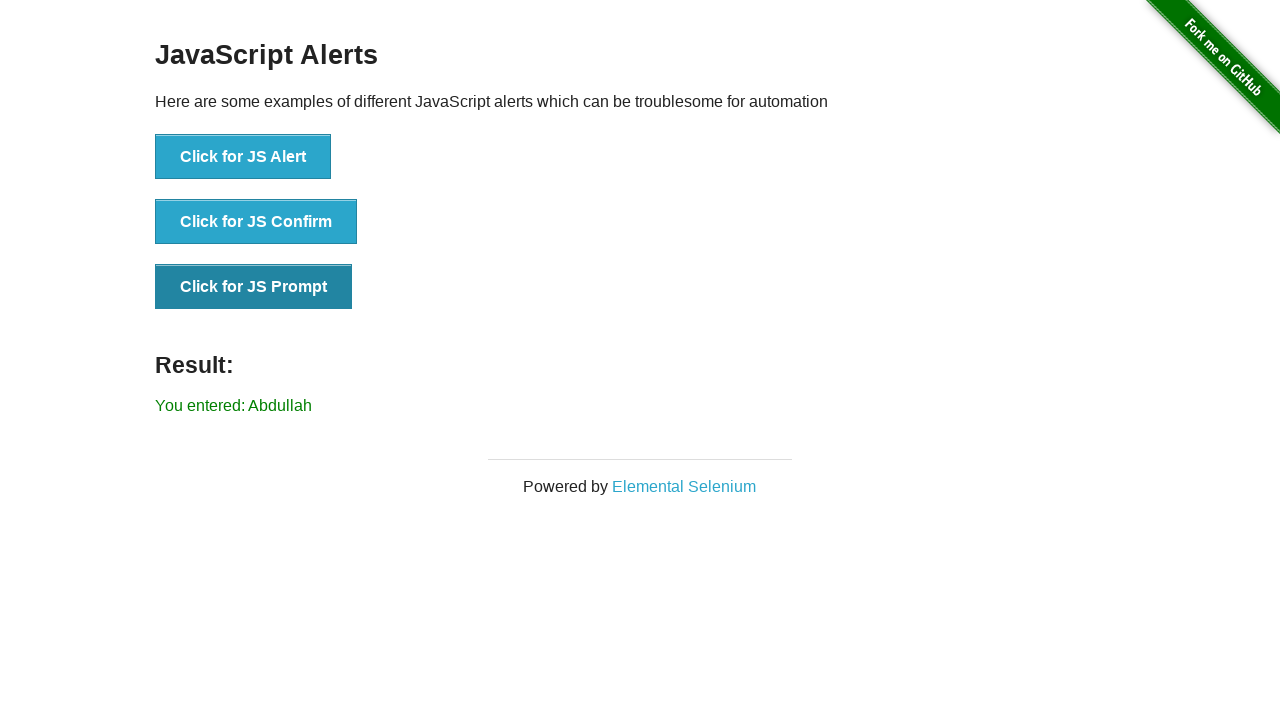

Retrieved result text content
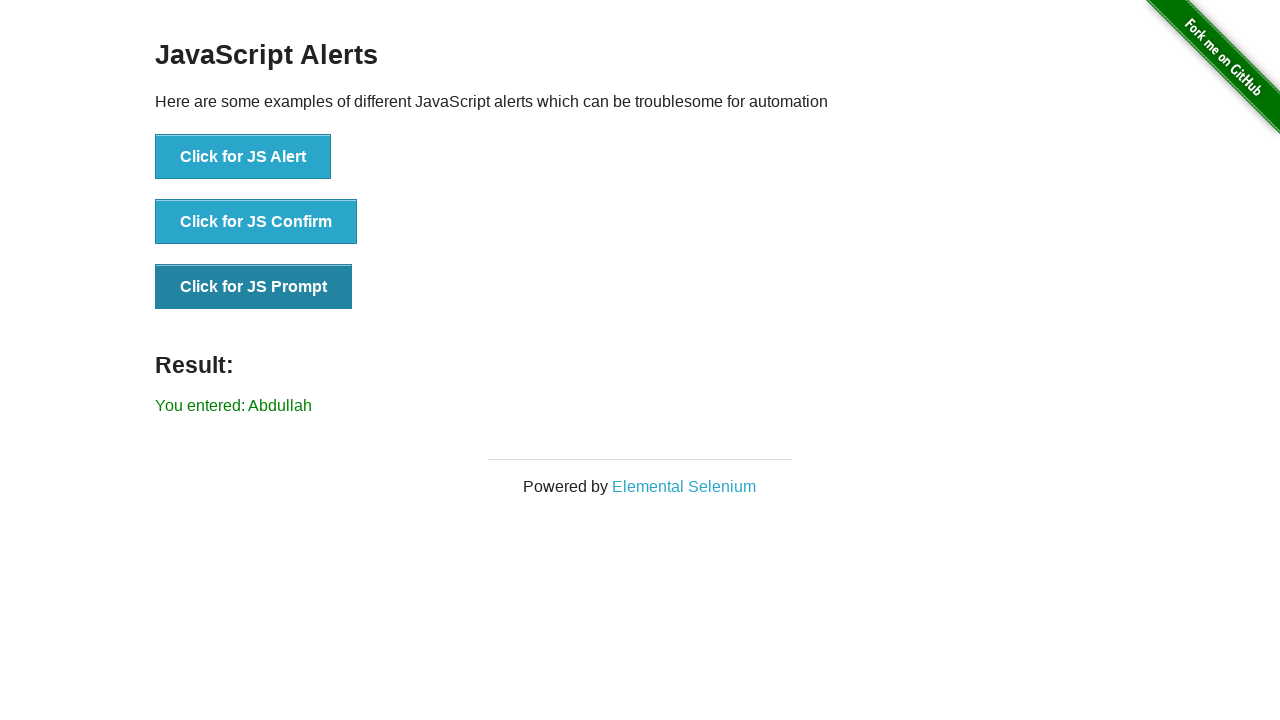

Verified that result text contains 'Abdullah'
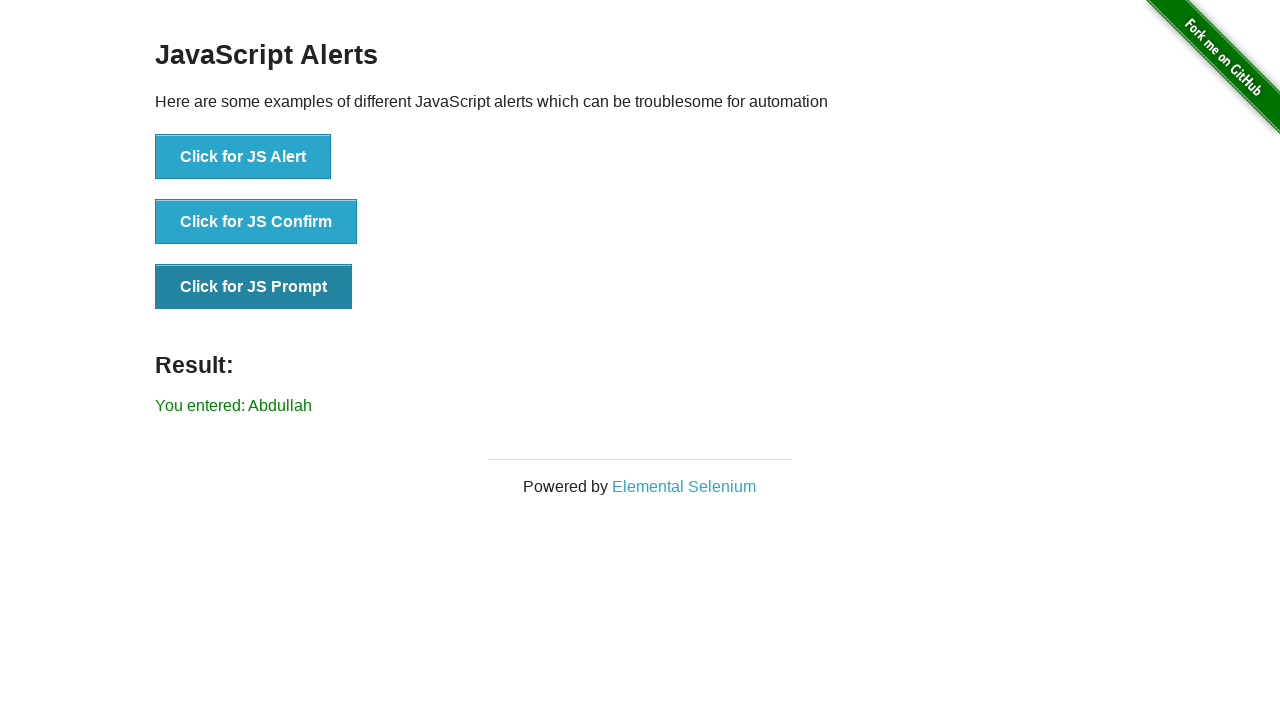

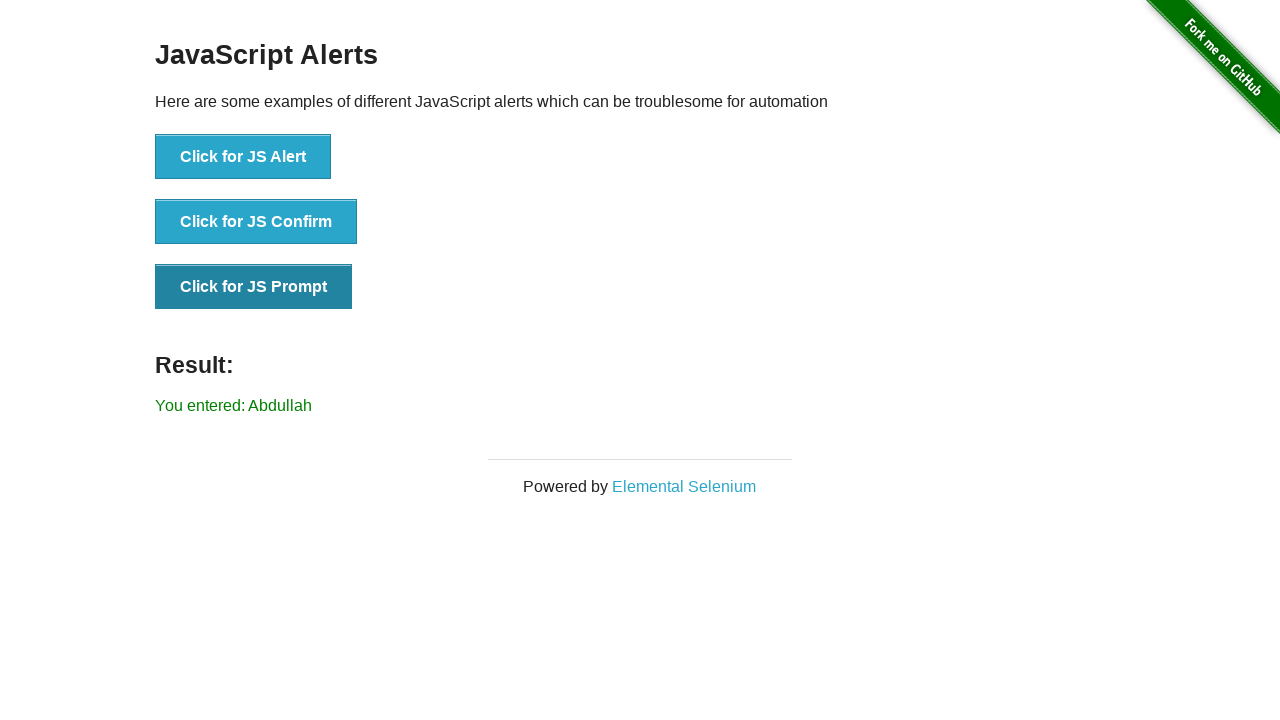